Tests navigation to the Song Lyrics submenu page and verifies the correct page is displayed

Starting URL: https://www.99-bottles-of-beer.net/

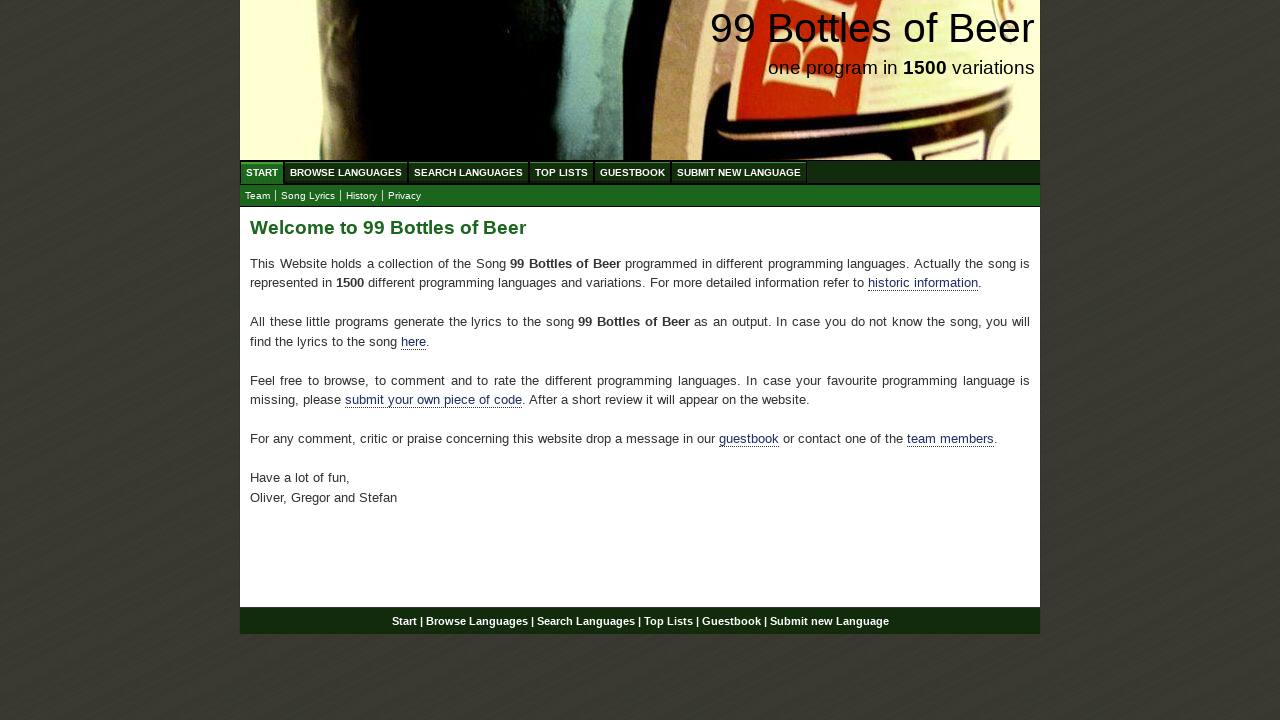

Clicked on Search Song Lyrics submenu link at (308, 196) on xpath=//ul[@id='submenu']/li/a[@href='lyrics.html']
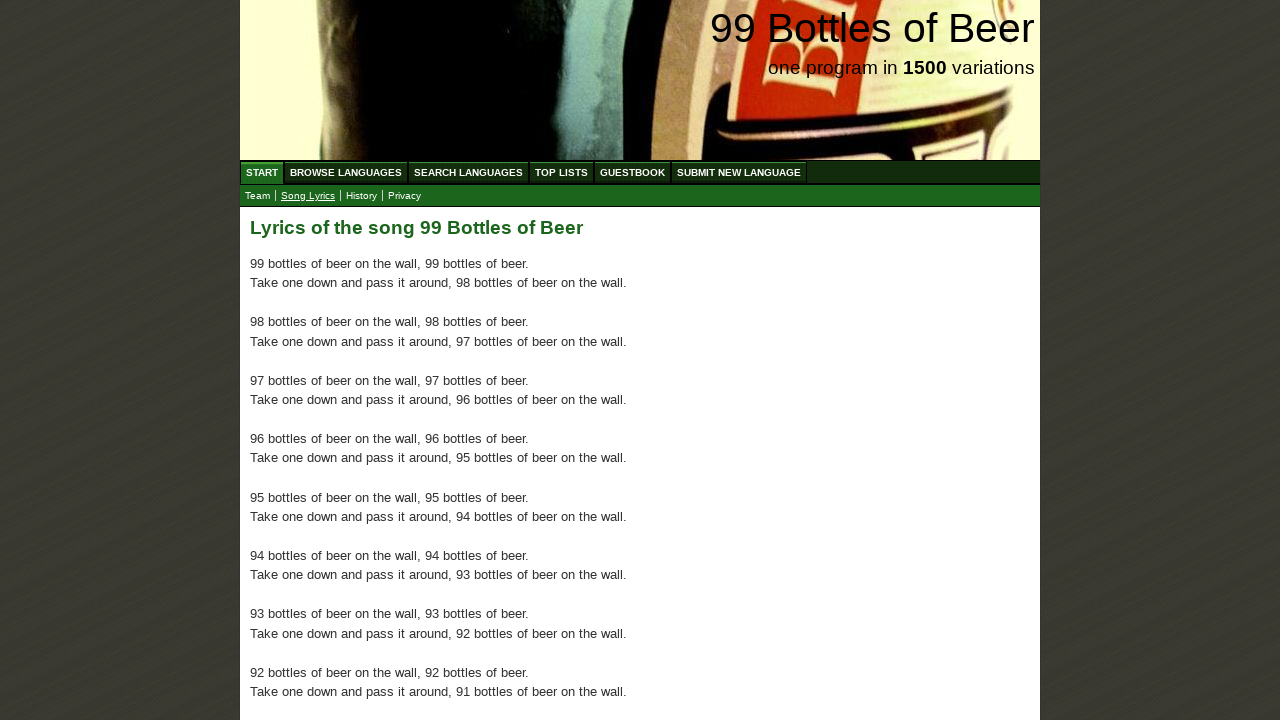

Song Lyrics page loaded and main content area is visible
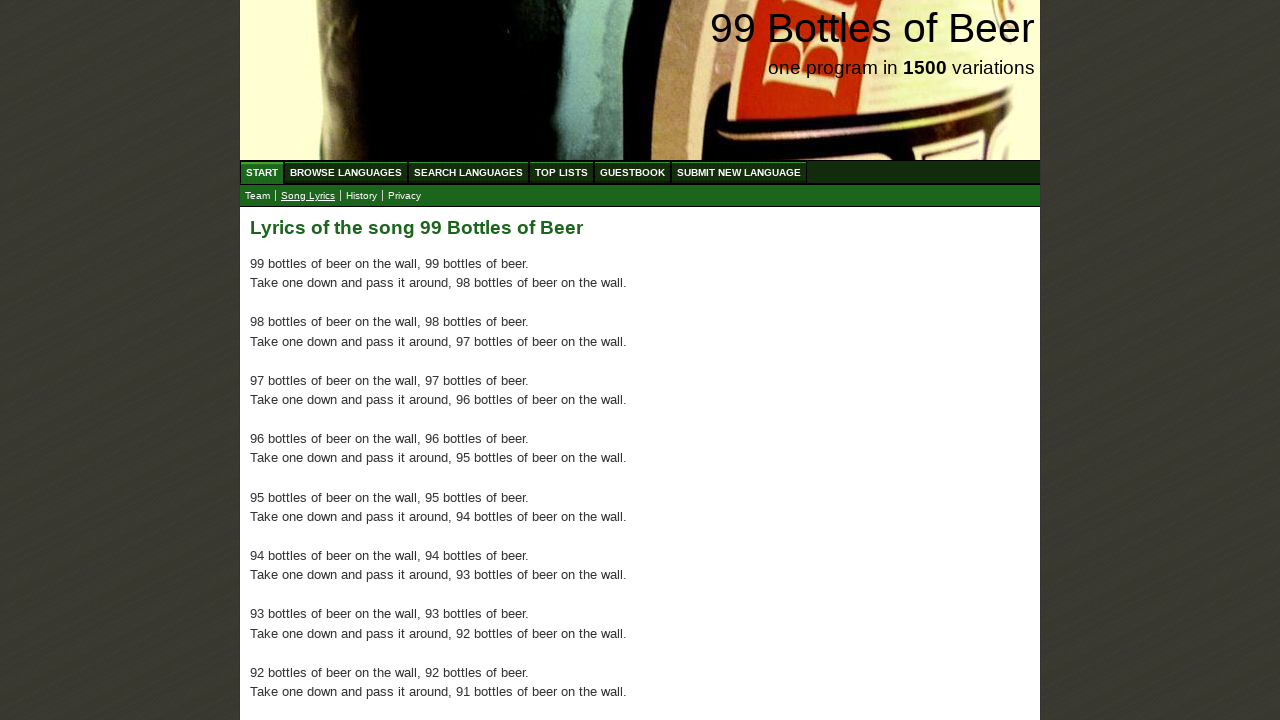

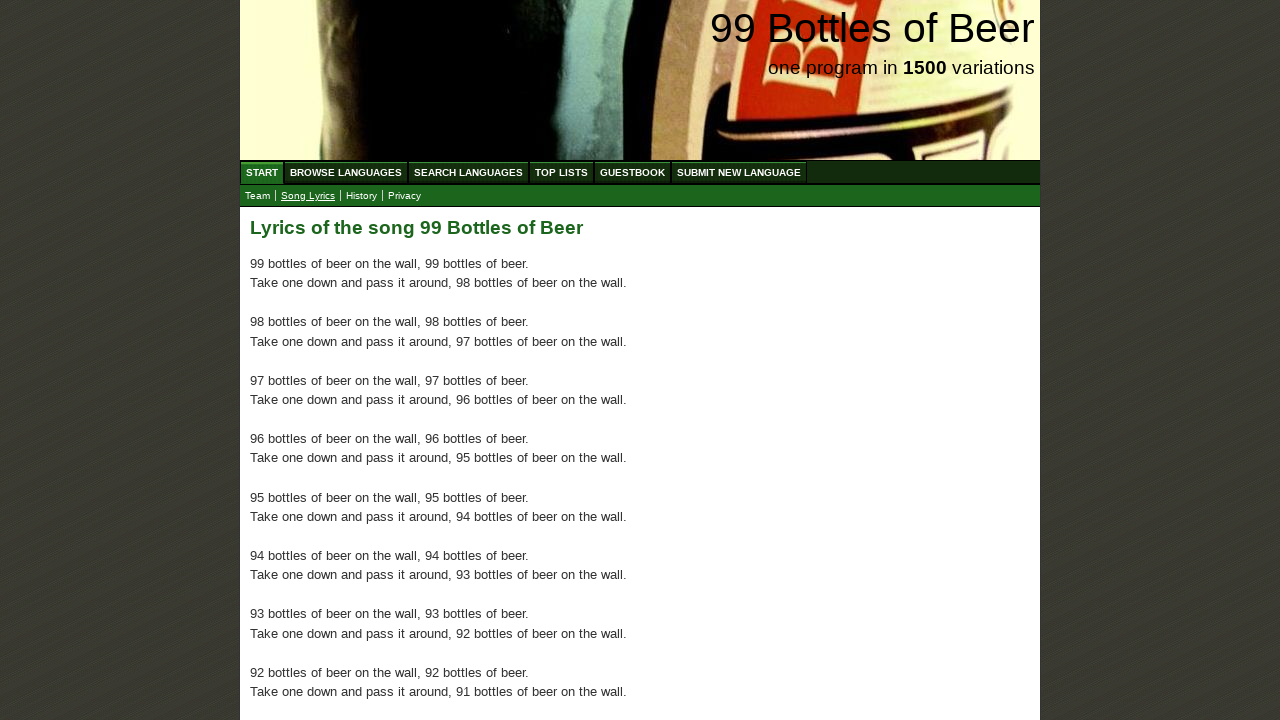